Tests browser window resizing by setting a specific dimension after navigating to a page

Starting URL: https://www.qafox.com/selenium/

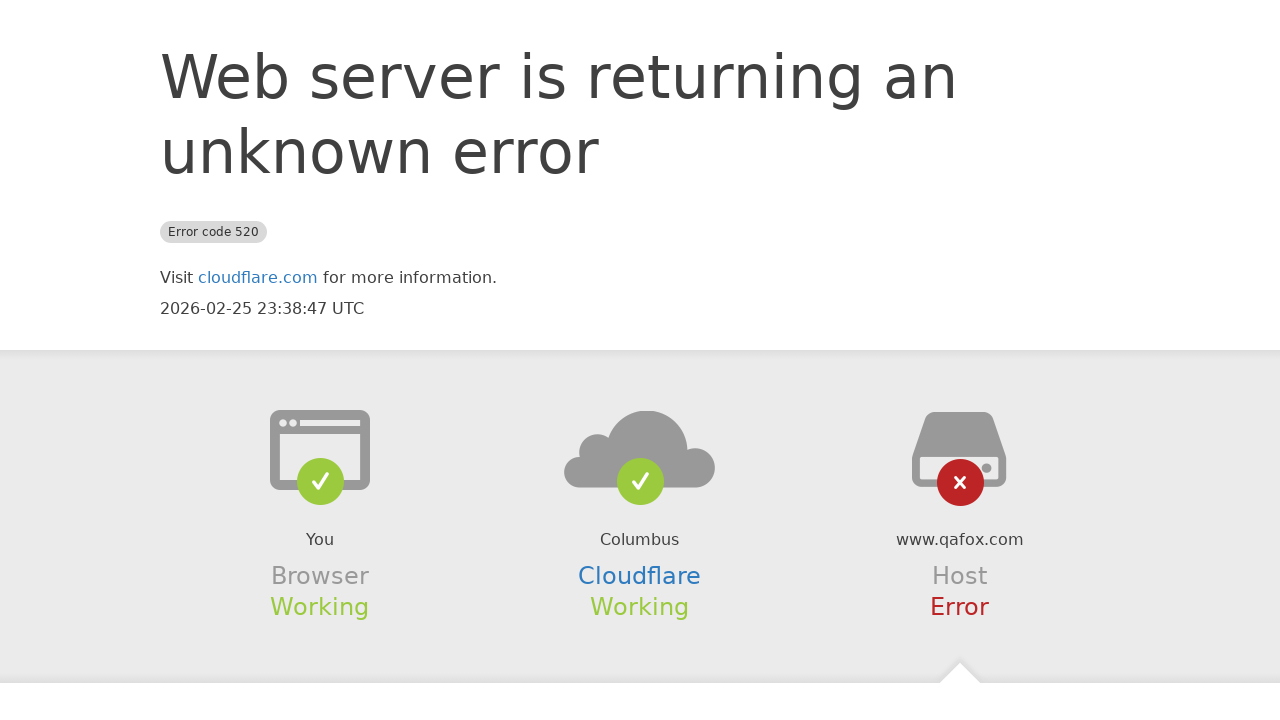

Navigated to https://www.qafox.com/selenium/
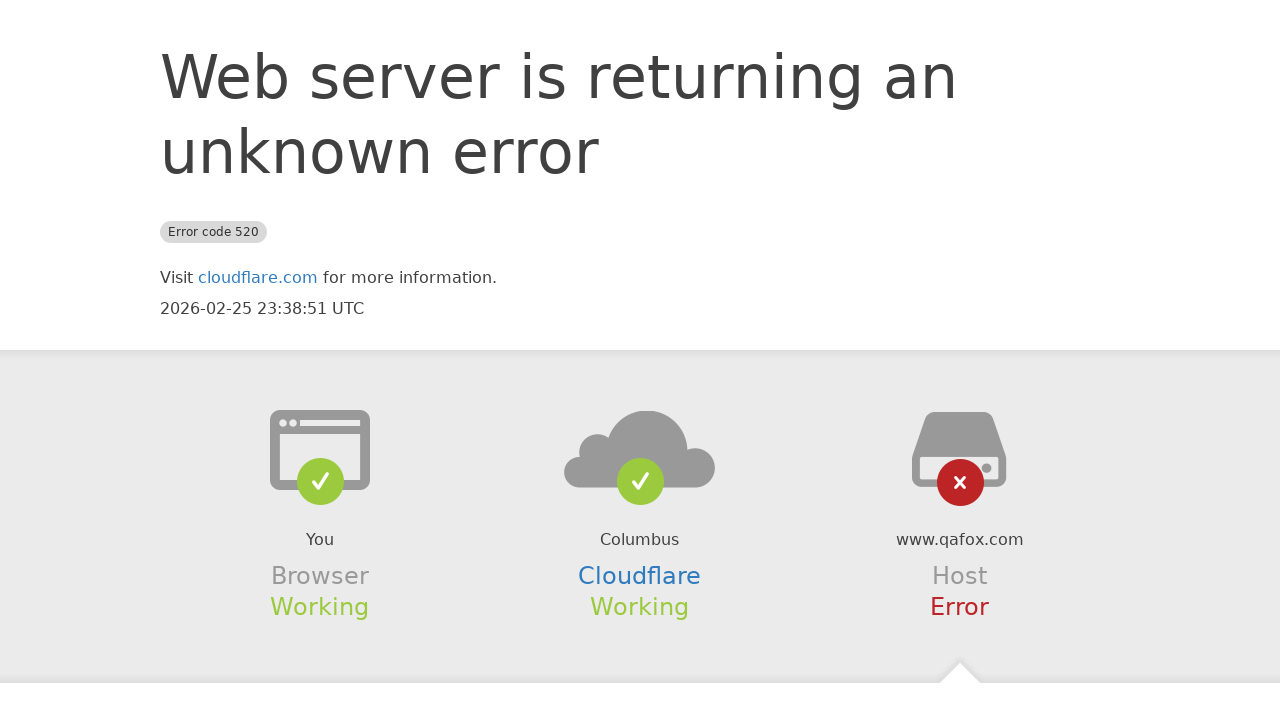

Resized browser window to 300x650 pixels
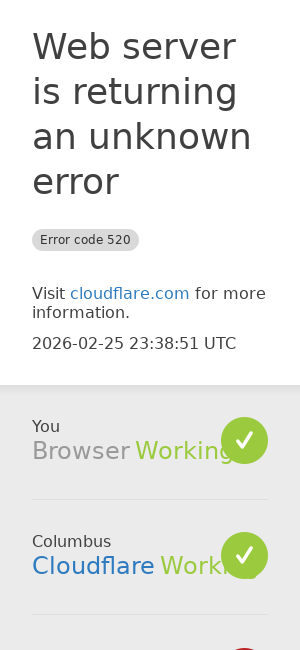

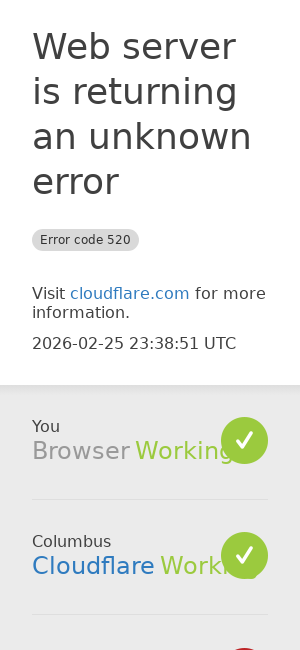